Tests dropdown select functionality with various select elements for fruits, superheroes, languages, and countries

Starting URL: https://letcode.in/test

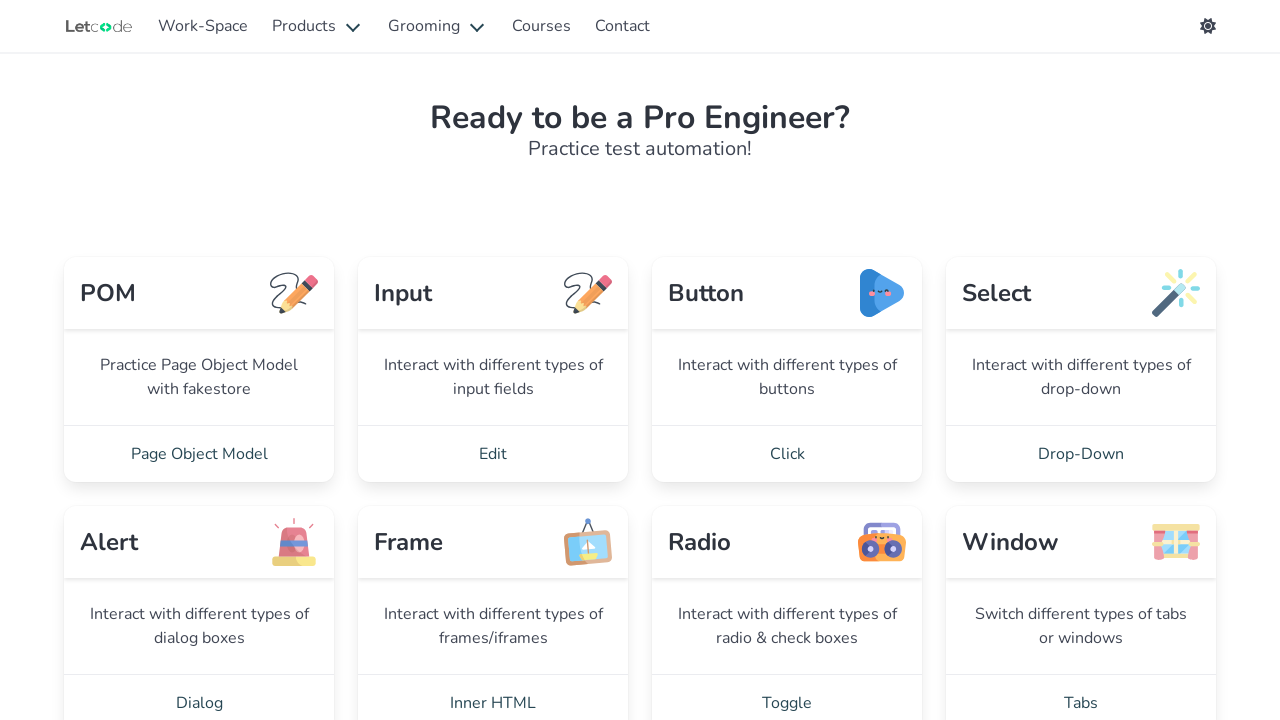

Clicked Drop-Down navigation link at (1081, 454) on internal:role=link[name="Drop-Down"i]
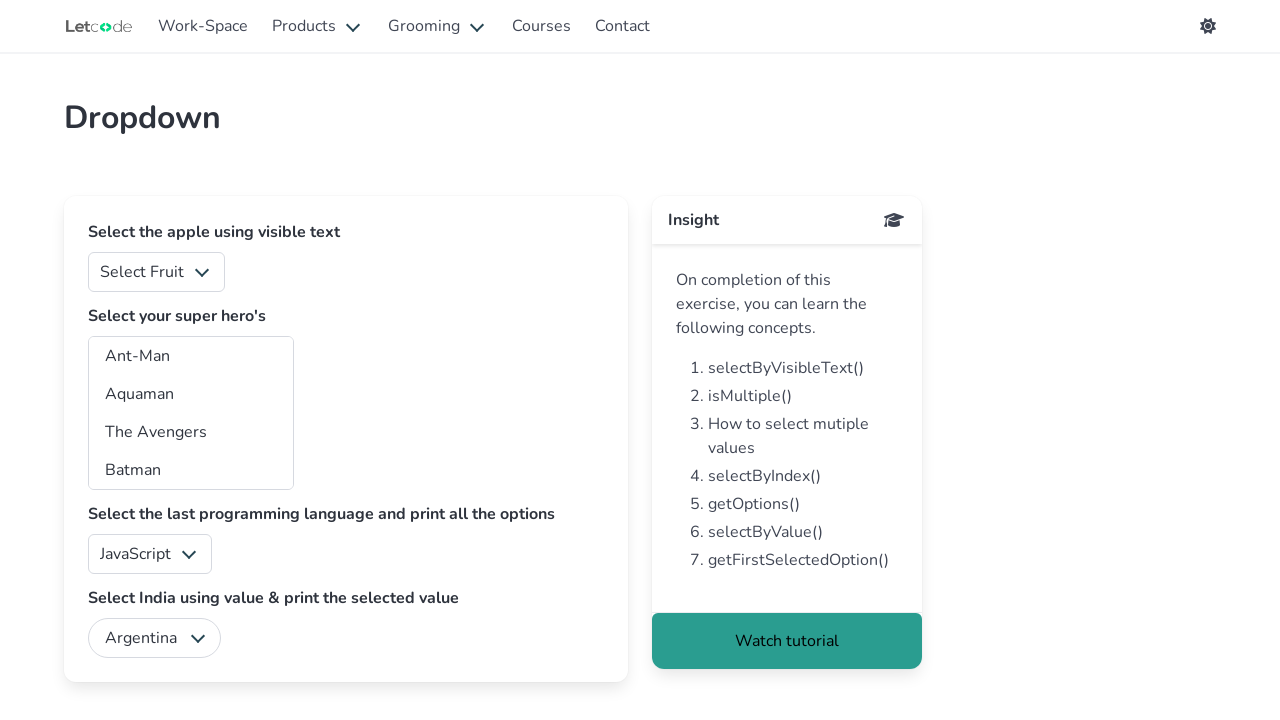

Clicked fruits dropdown at (156, 272) on #fruits
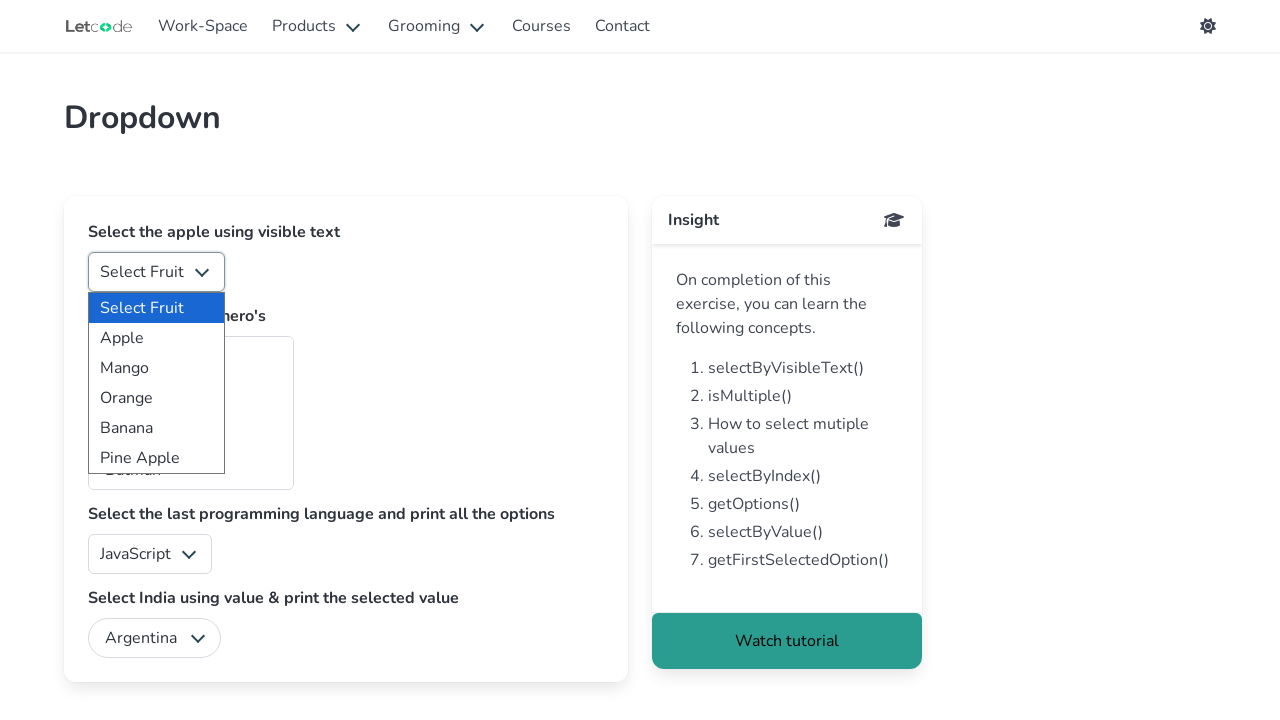

Selected fruit option '1' from dropdown on #fruits
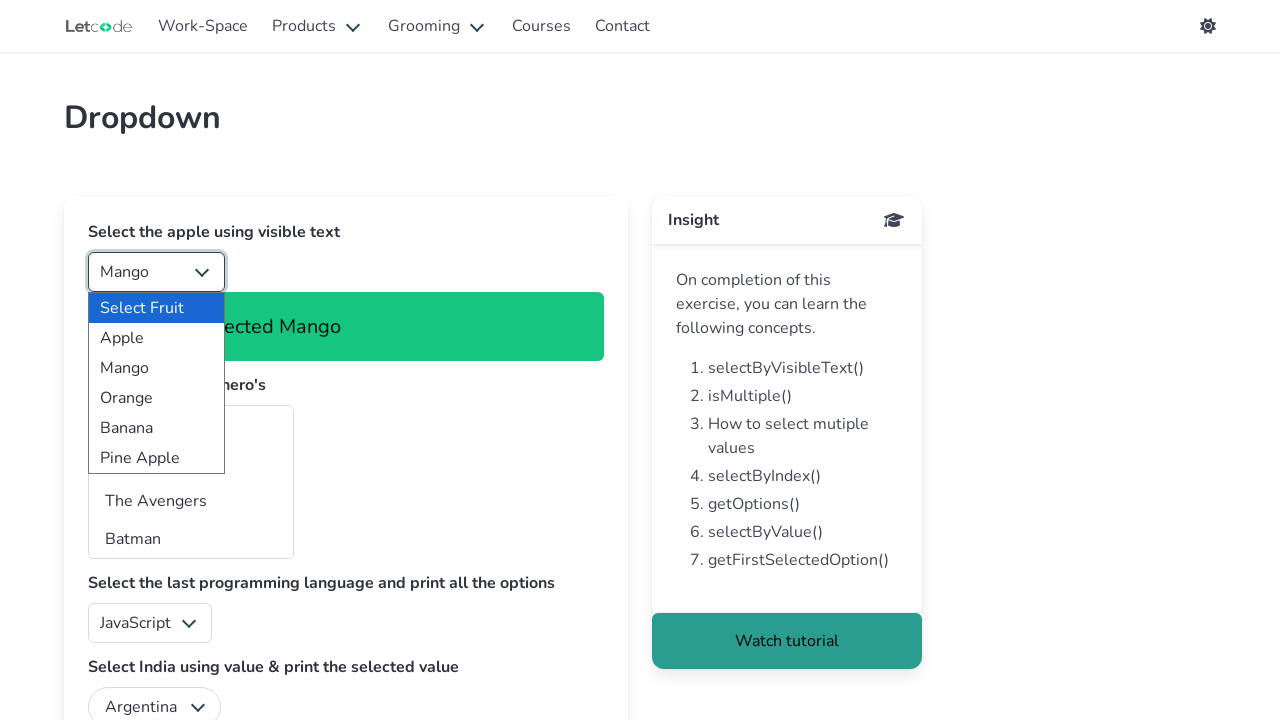

Clicked superheros dropdown at (191, 482) on #superheros
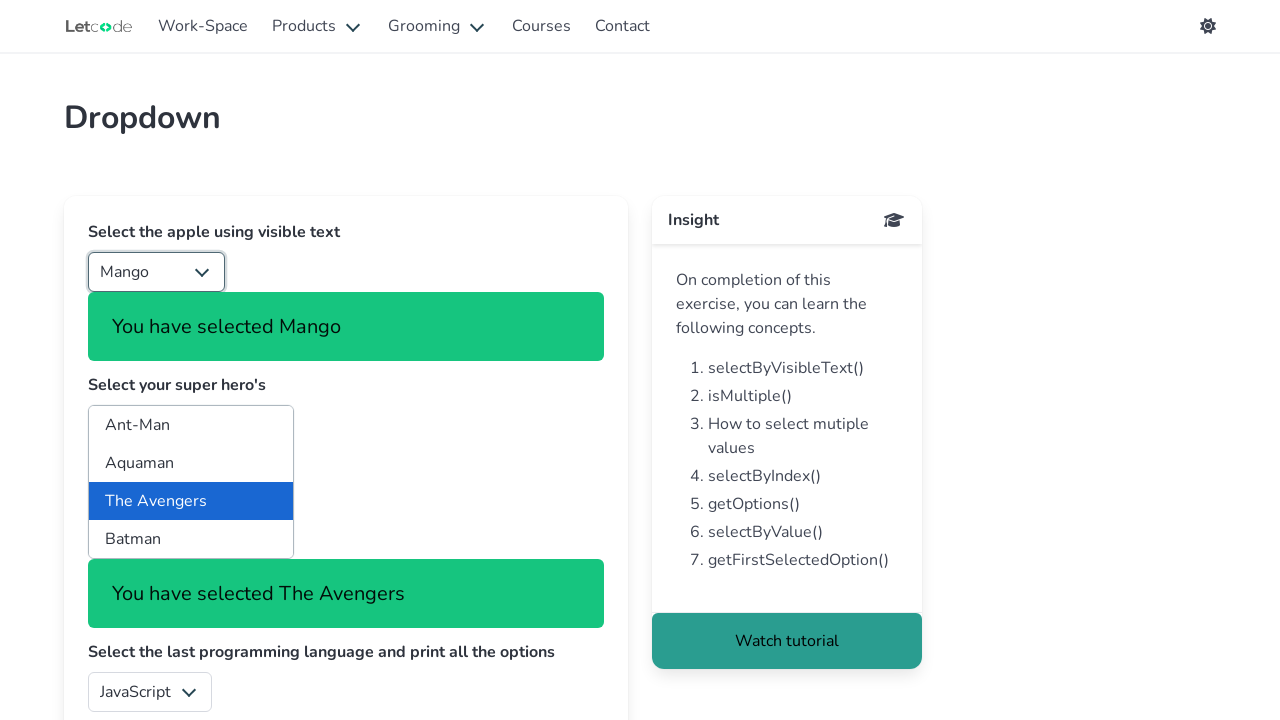

Selected superhero option 'sm' from dropdown on #superheros
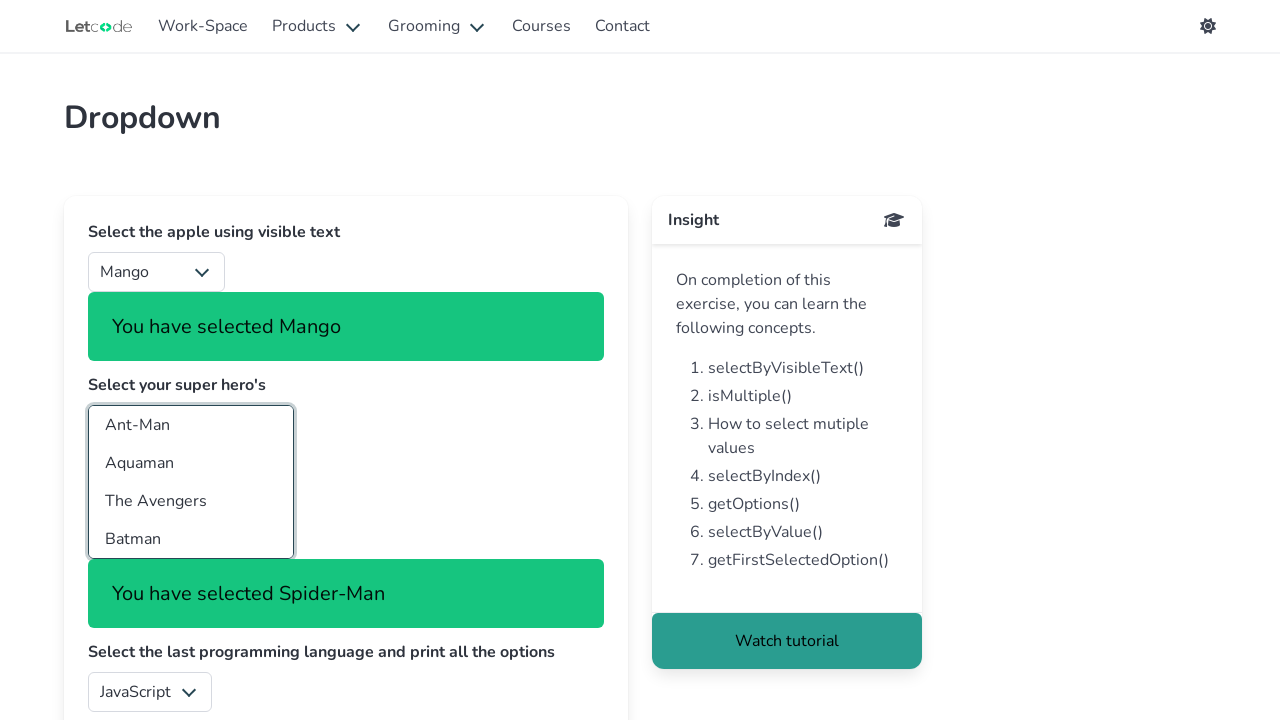

Clicked language dropdown at (150, 692) on #lang
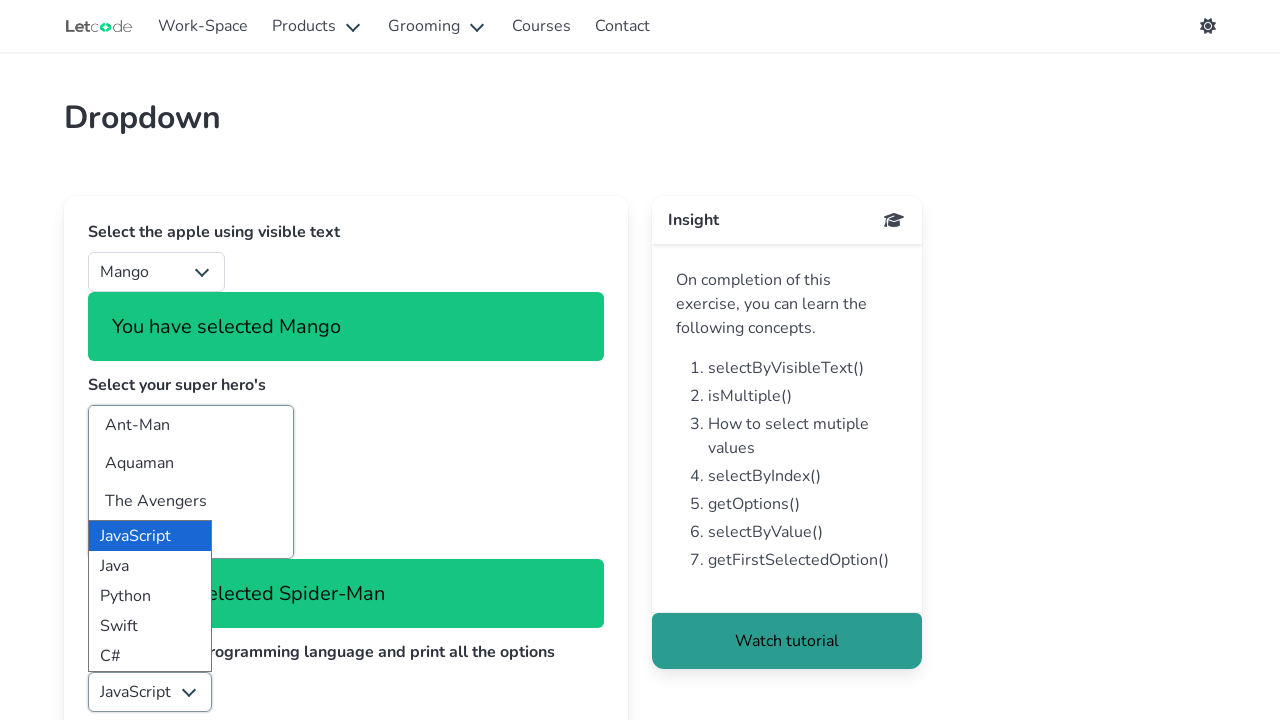

Selected language option 'sharp' from dropdown on #lang
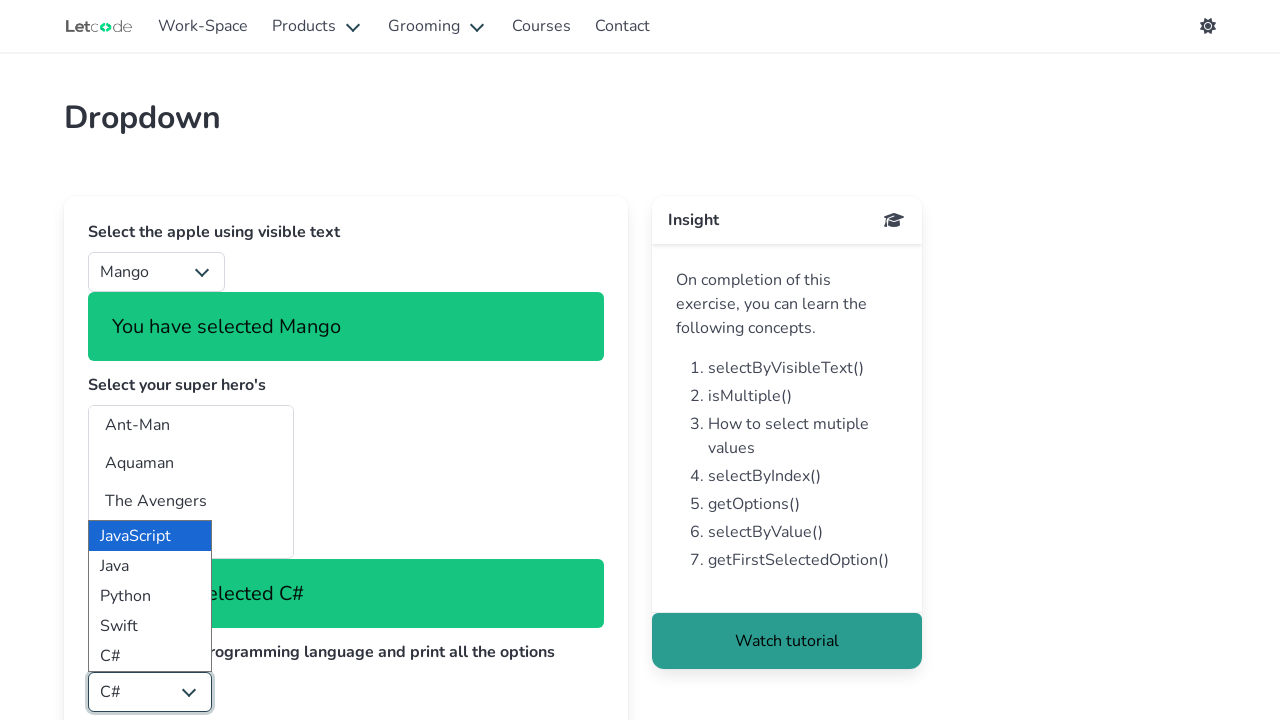

Clicked country dropdown at (154, 360) on #country
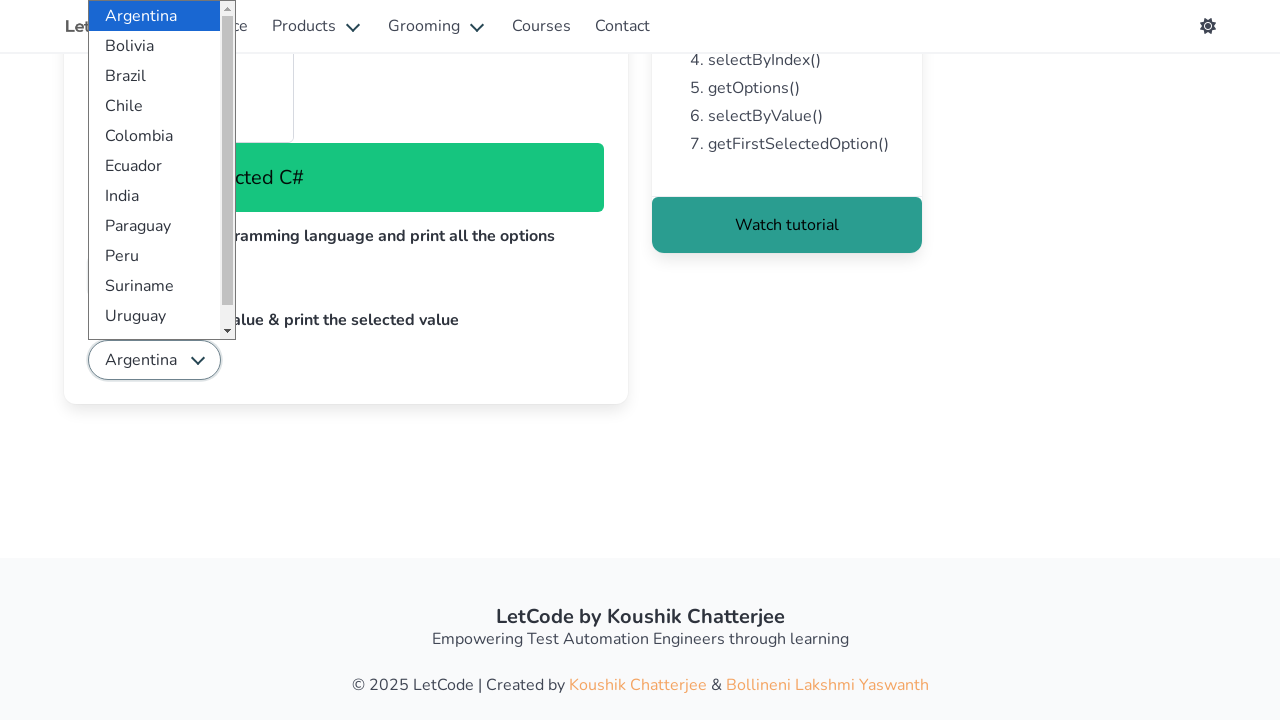

Selected country option 'India' from dropdown on #country
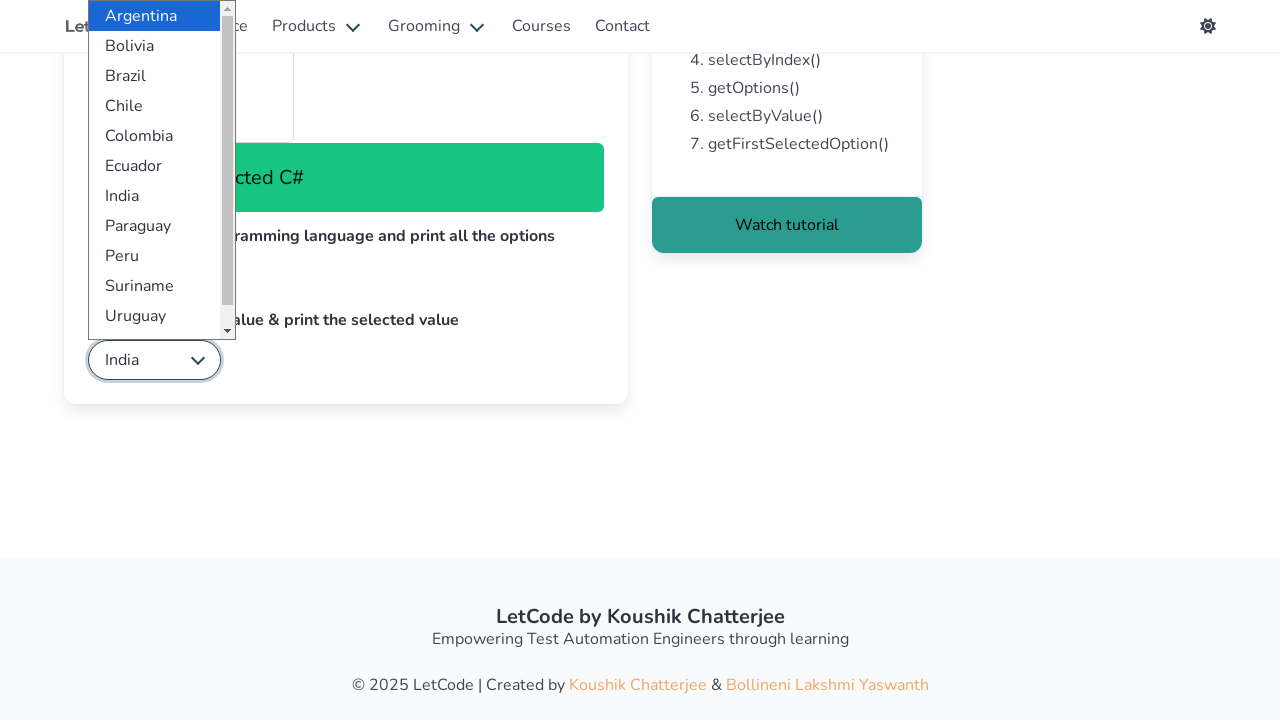

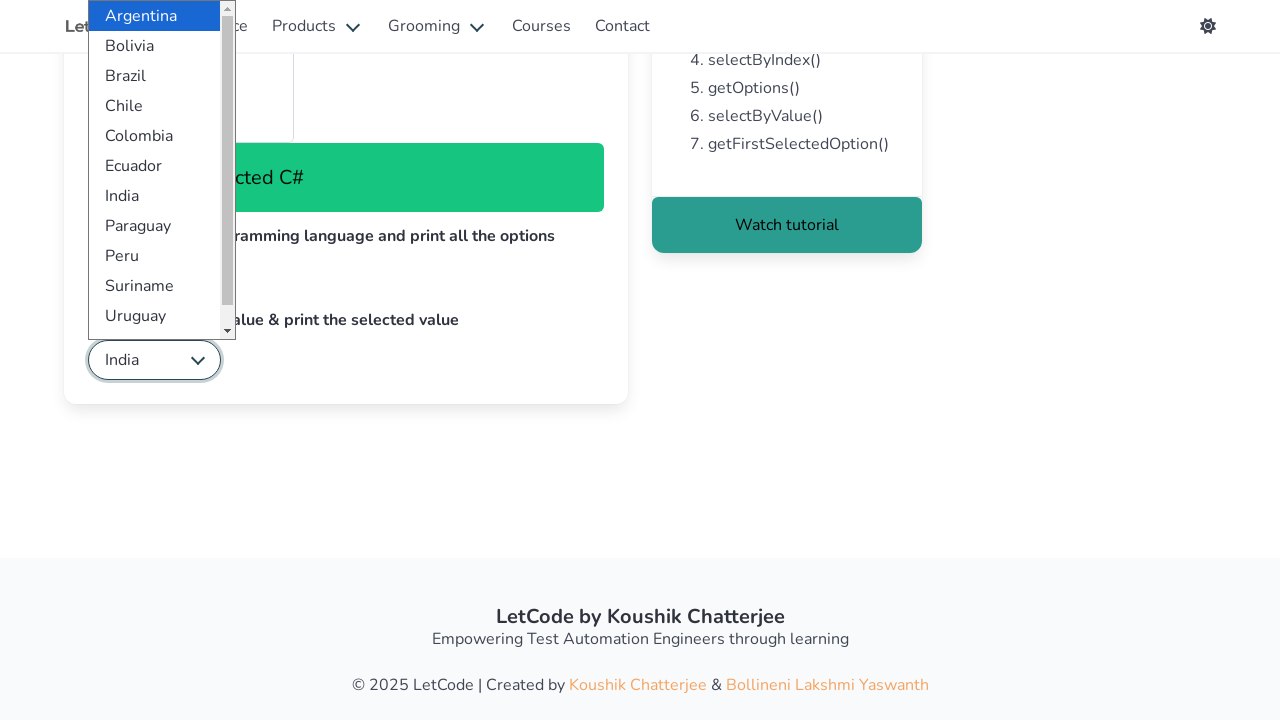